Tests drag and drop functionality by dragging the first palette item to the canvas and verifying a grid cell is created

Starting URL: https://labasse.github.io/tutti-frutti/portrait.html

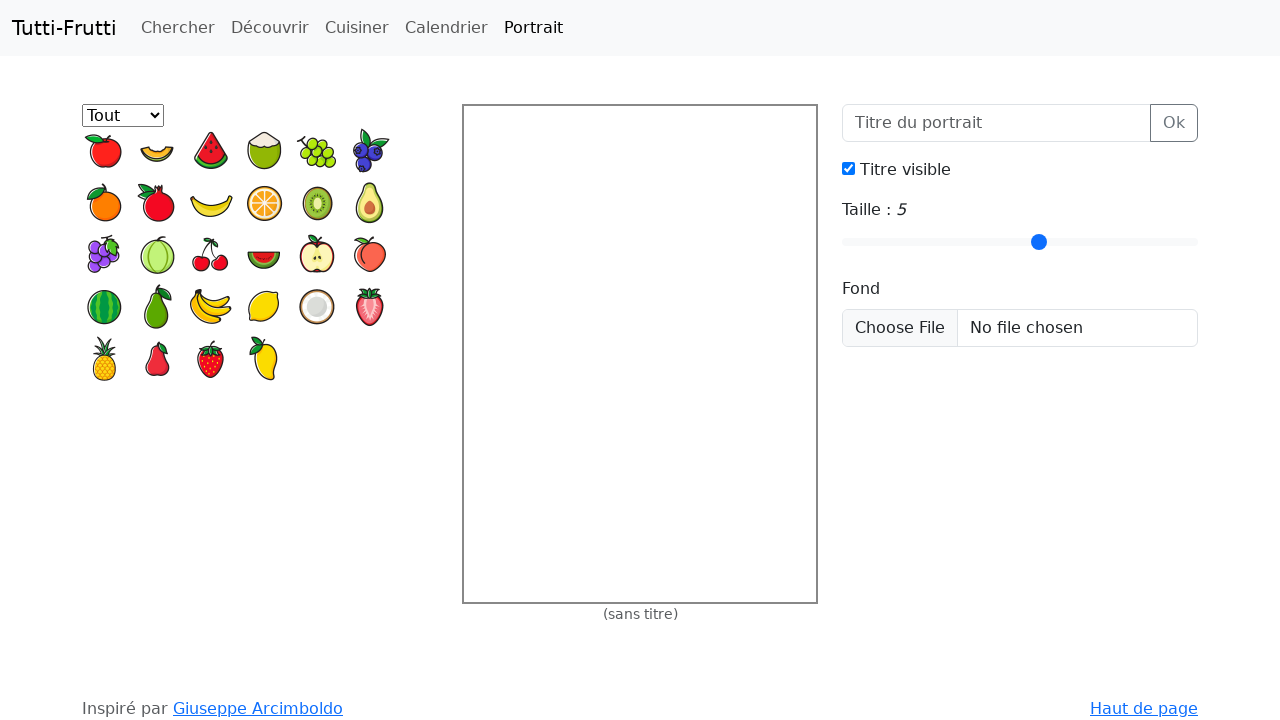

Located first palette item
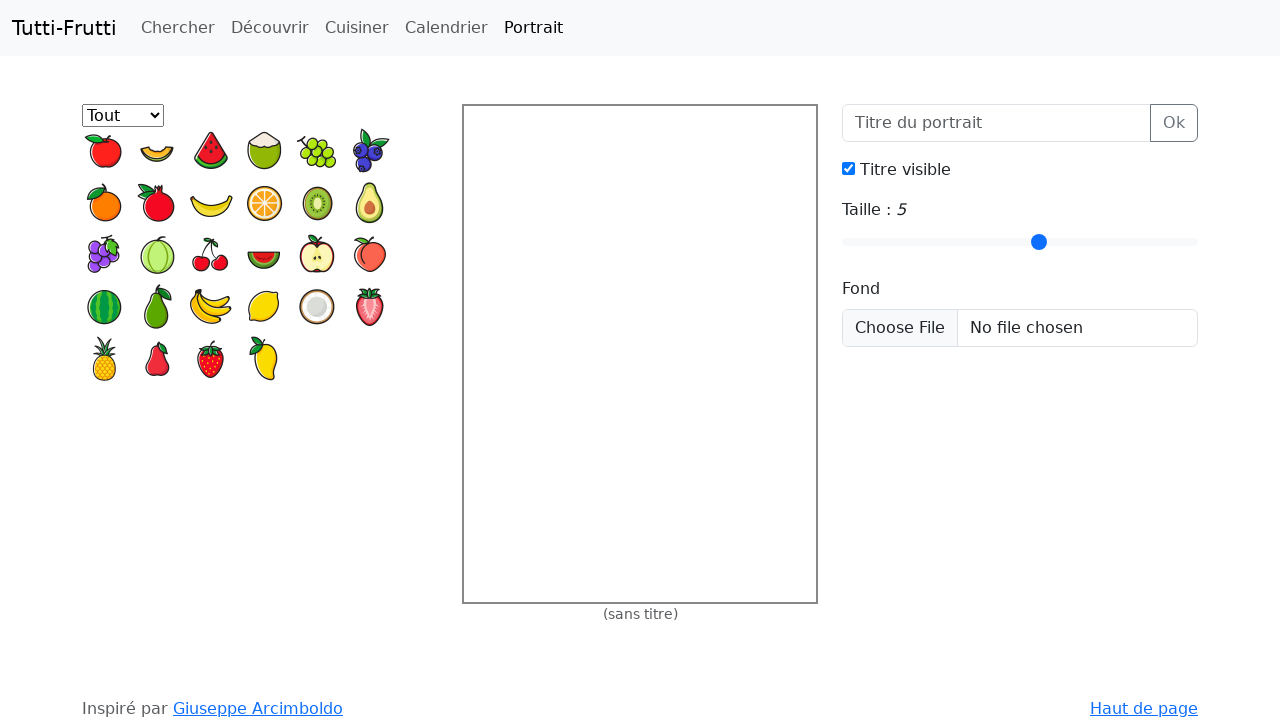

Located canvas grid
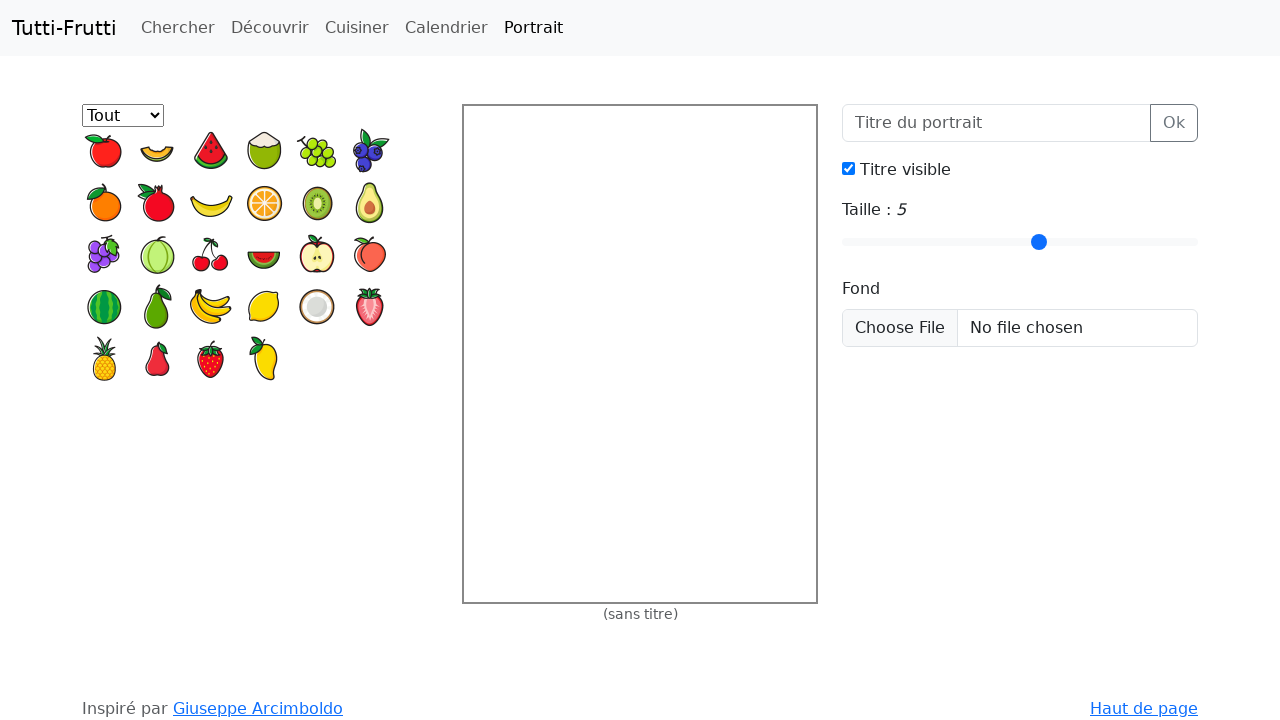

Dragged first palette item to canvas at position (30, 30) at (494, 136)
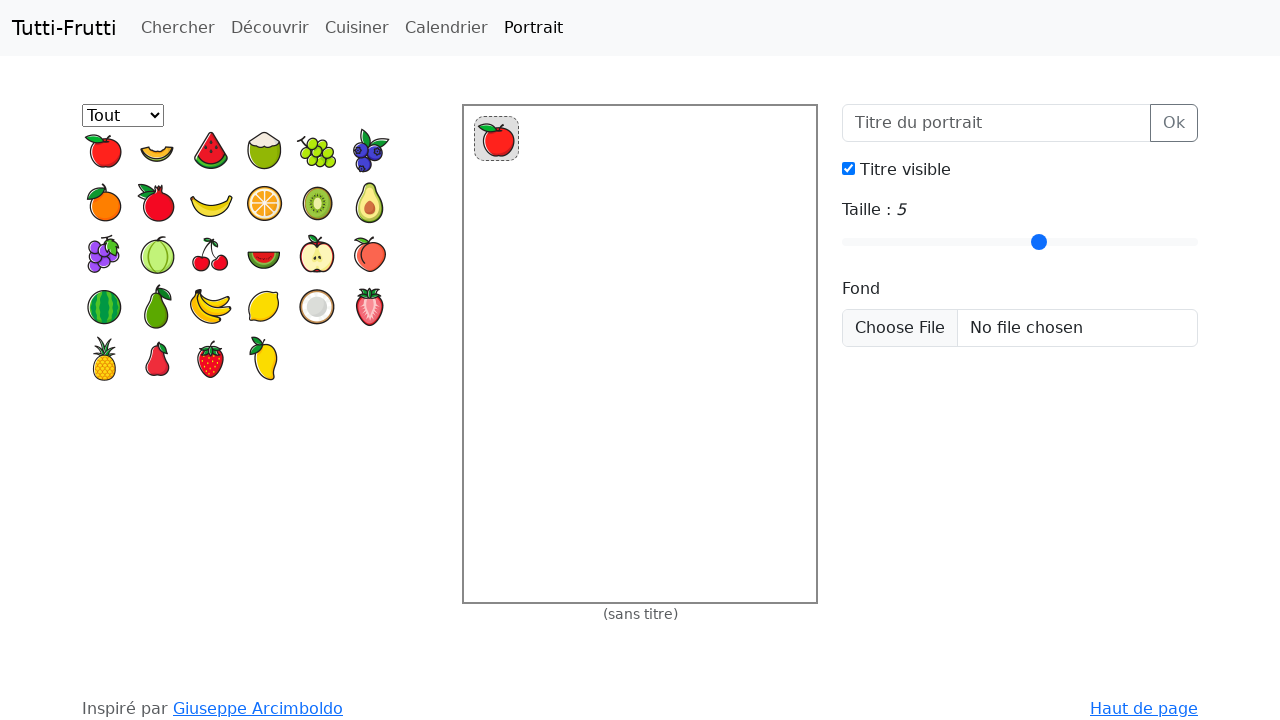

Verified that exactly one grid cell was created on canvas
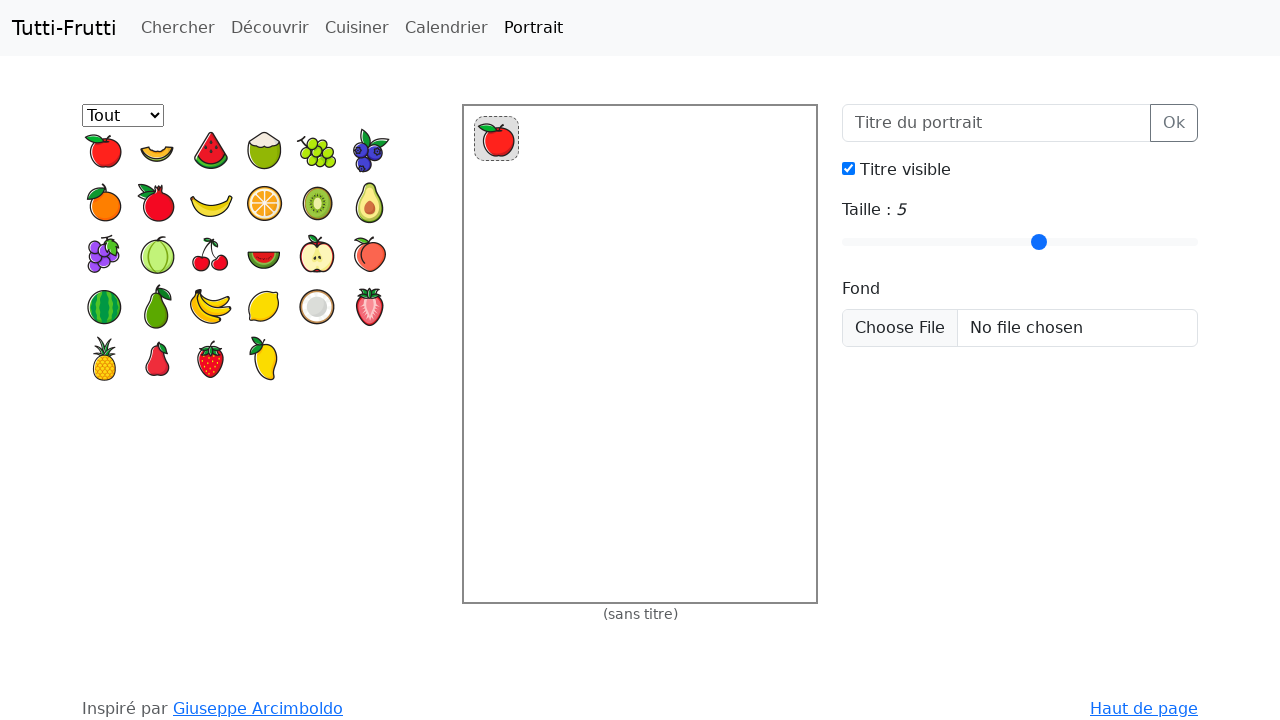

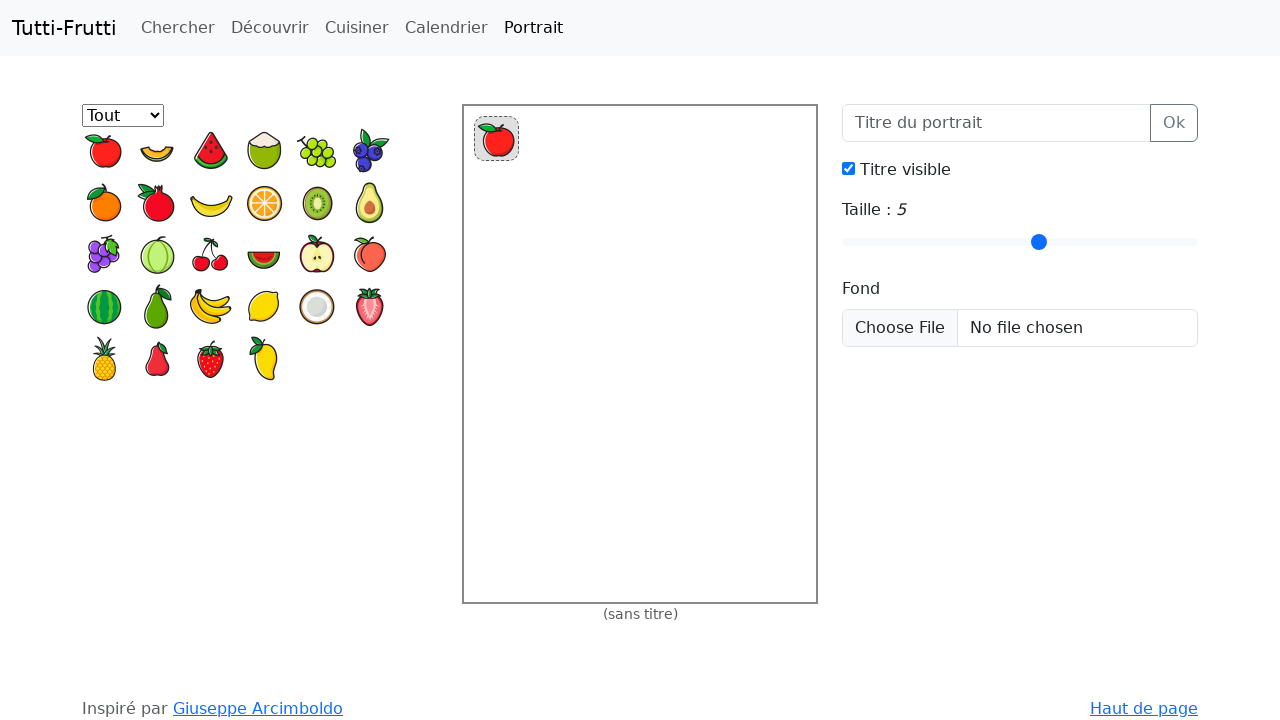